Tests editing a person's information in the web table by adding a person, searching for them, and modifying their age.

Starting URL: https://demoqa.com/webtables

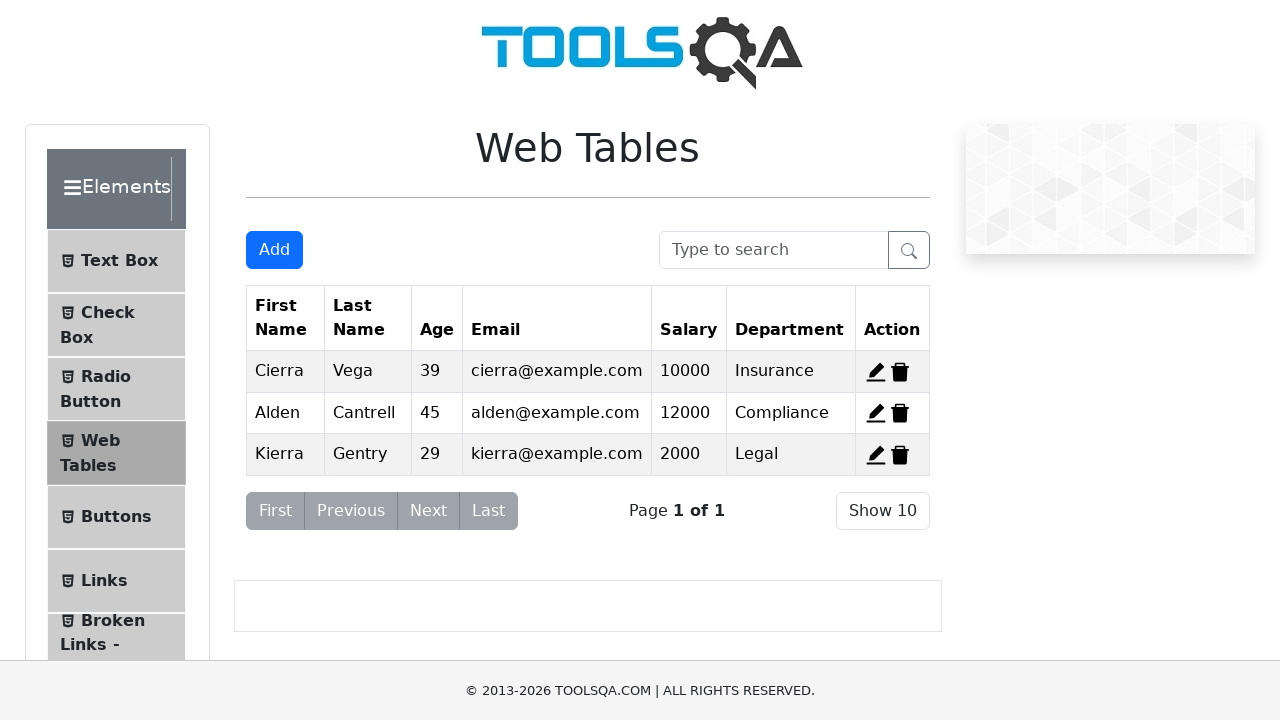

Clicked Add button to open registration form at (274, 250) on #addNewRecordButton
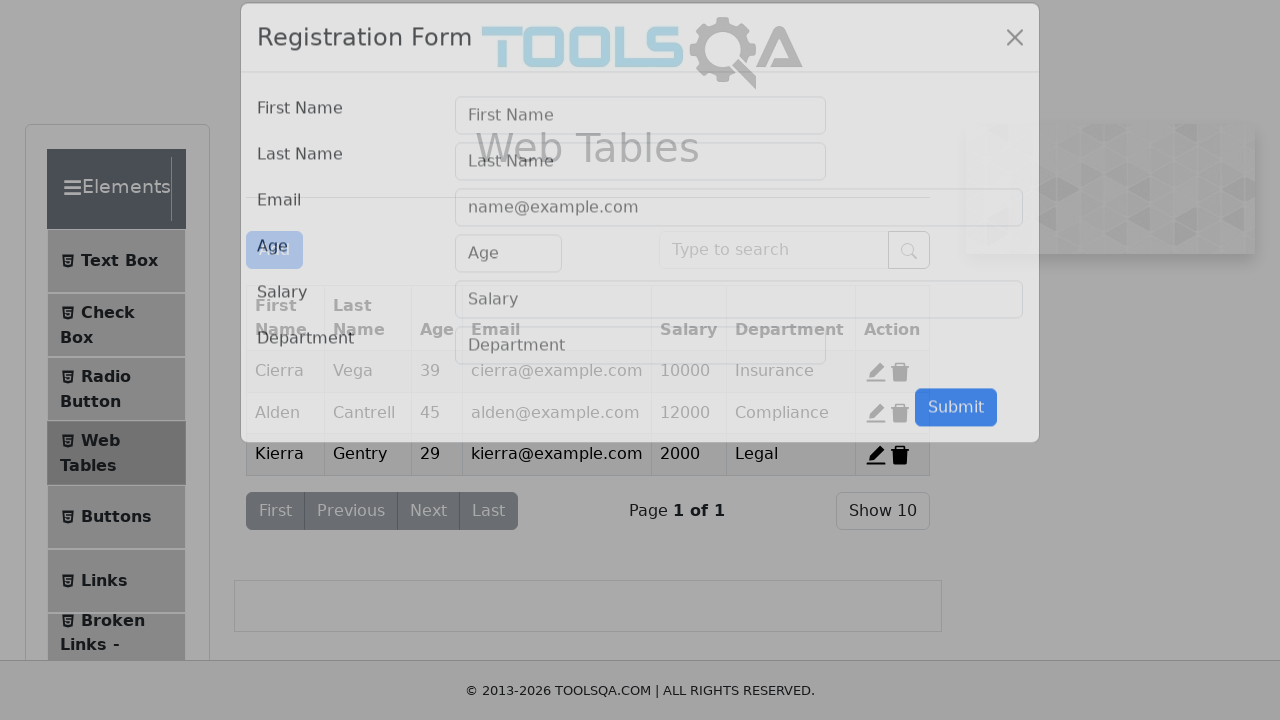

Registration form modal appeared
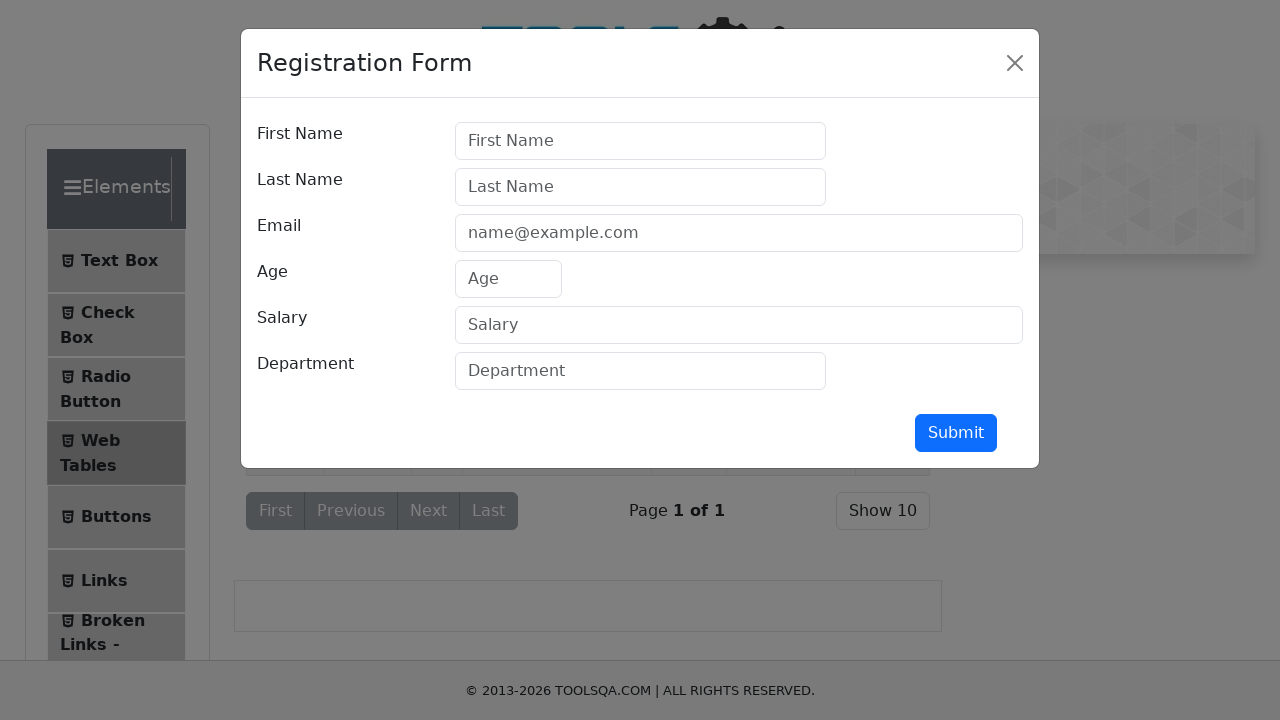

Filled first name field with 'Robert' on #firstName
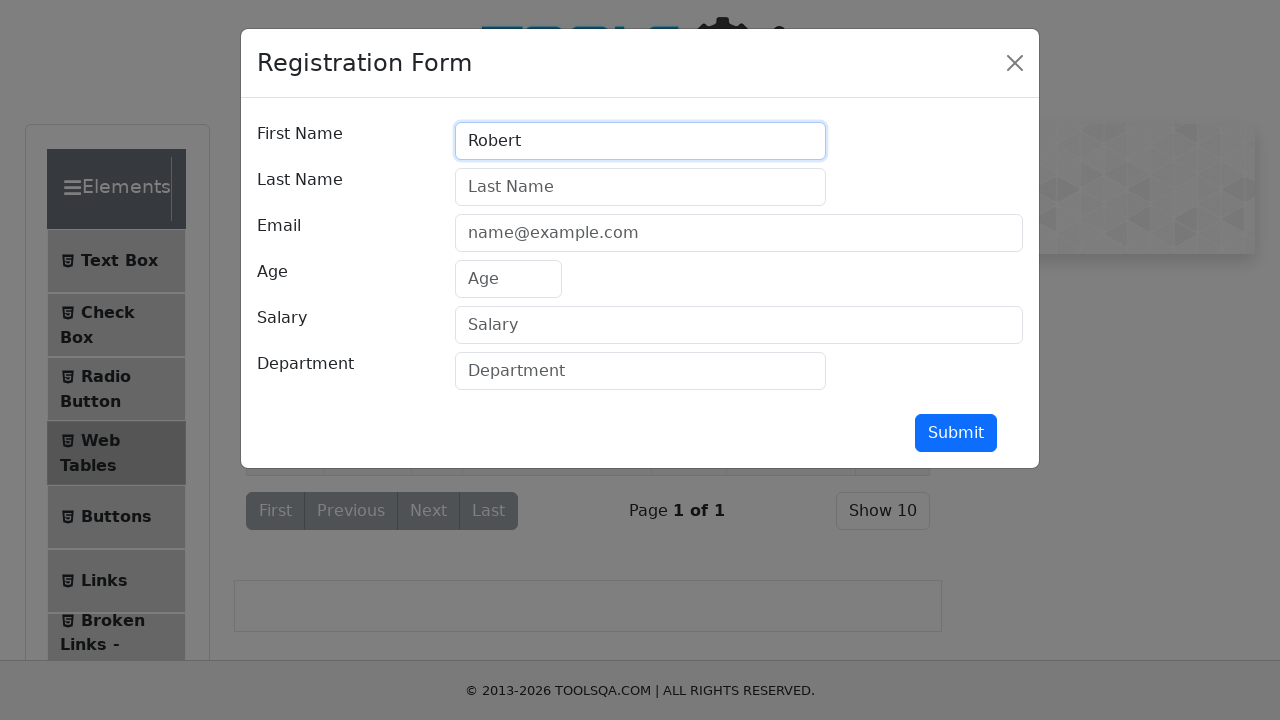

Filled last name field with 'Garcia' on #lastName
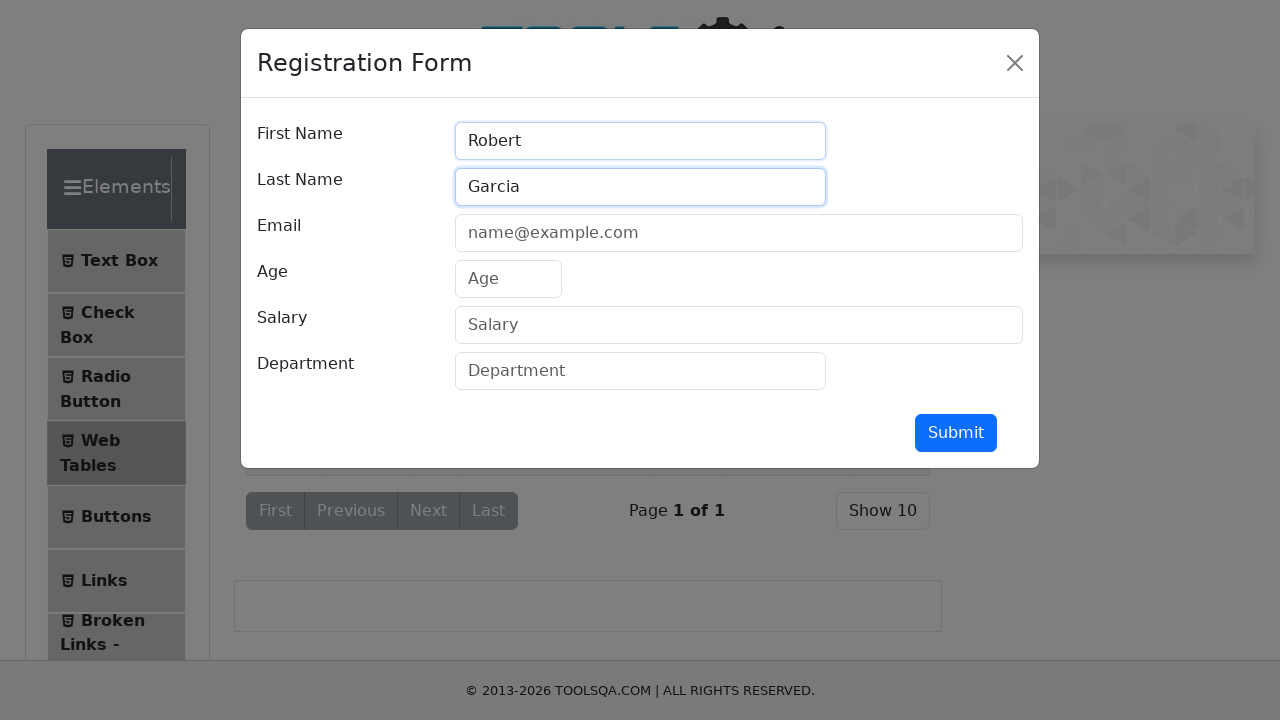

Filled email field with 'r.garcia@inbox.net' on #userEmail
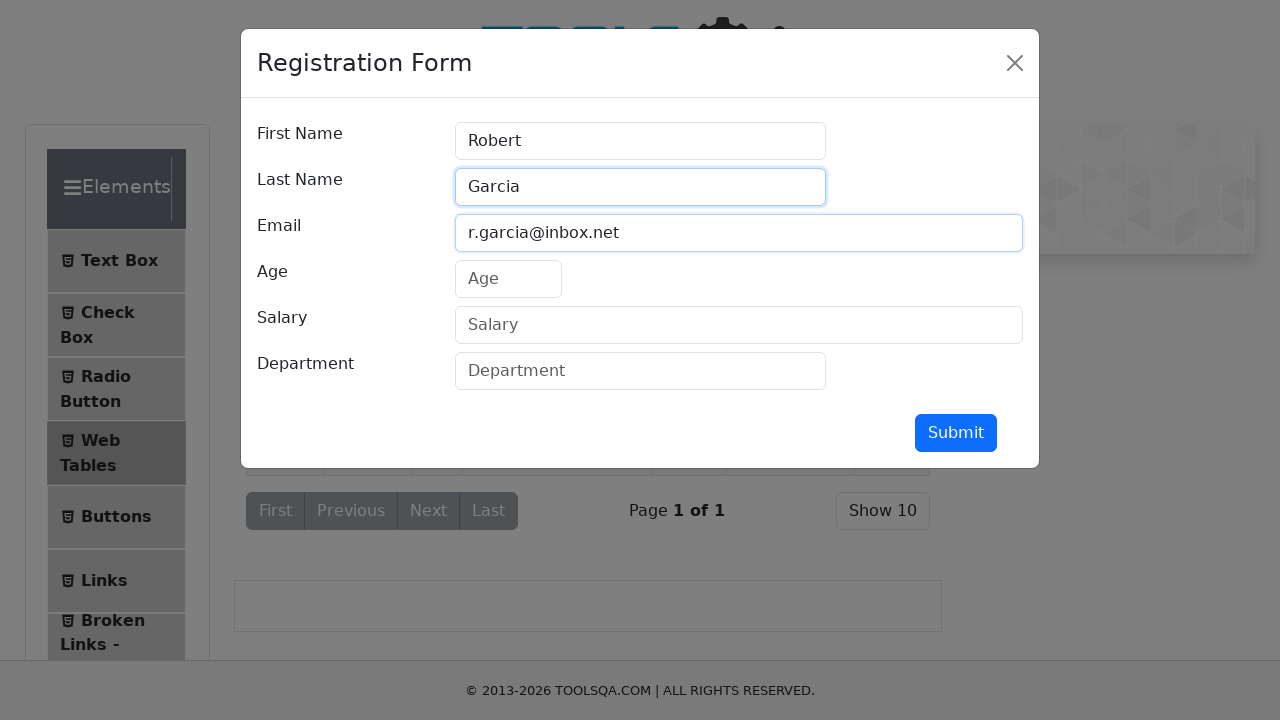

Filled age field with '42' on #age
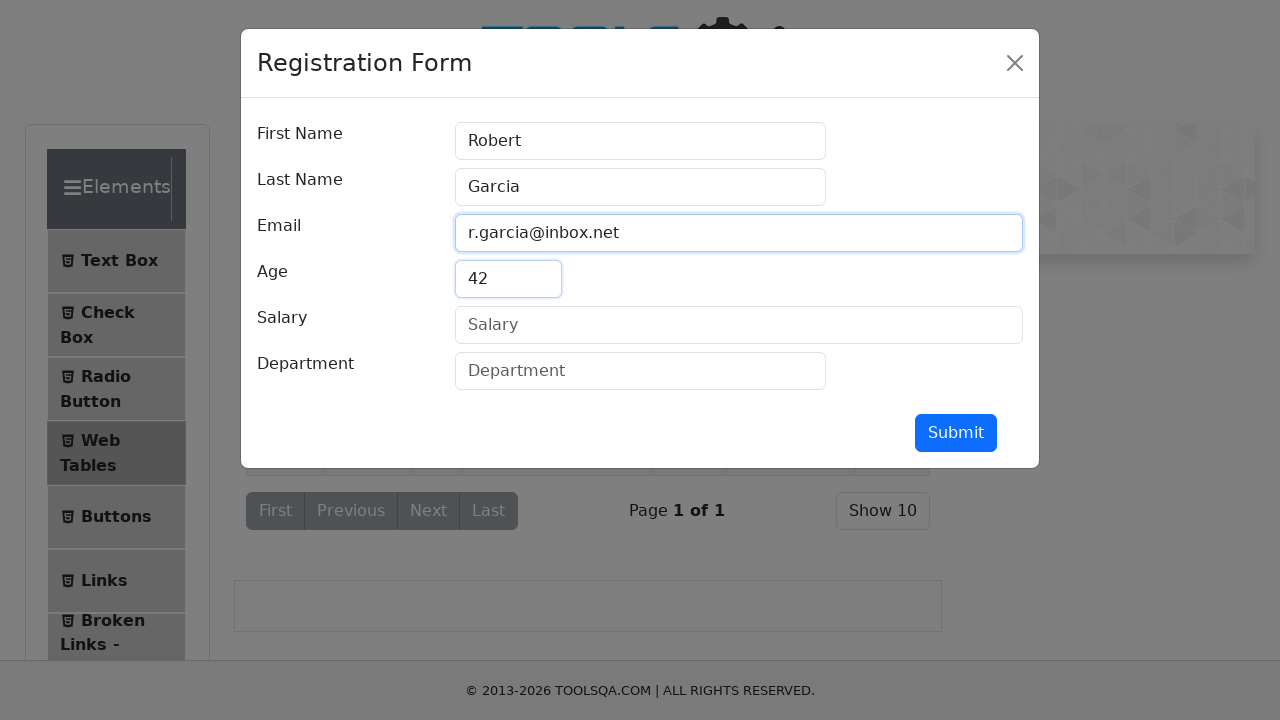

Filled salary field with '88000' on #salary
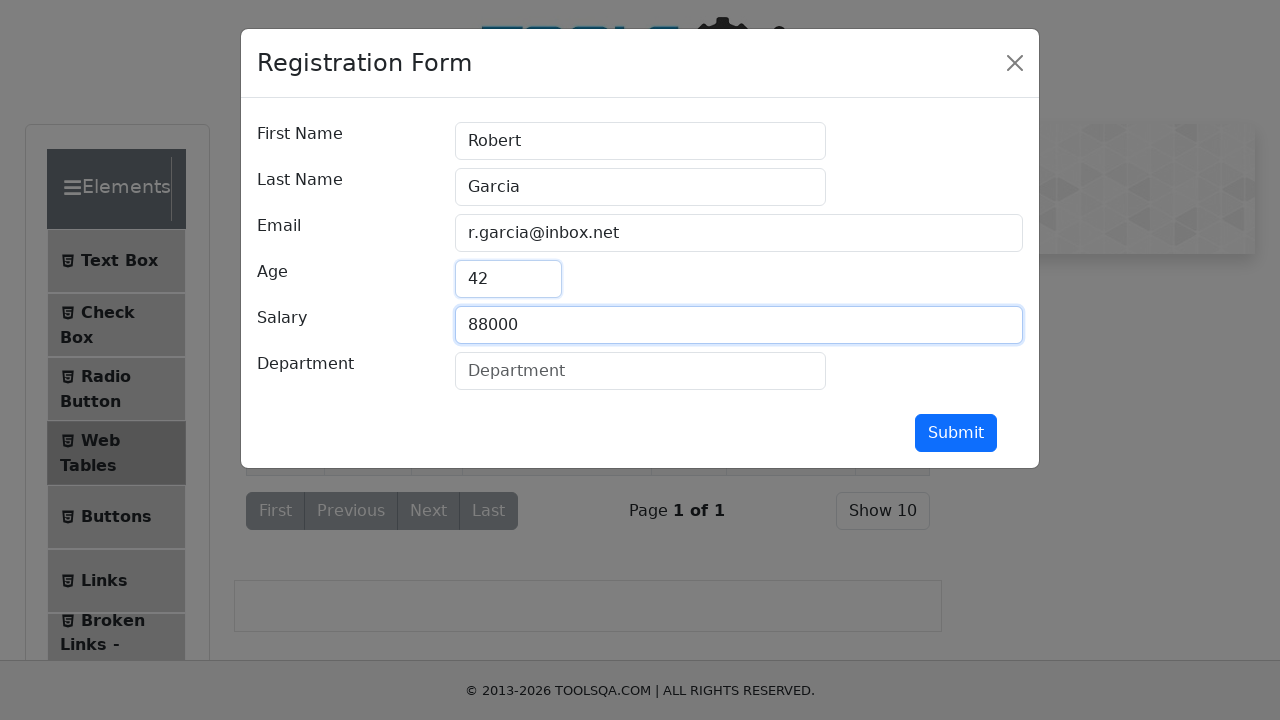

Filled department field with 'Finance' on #department
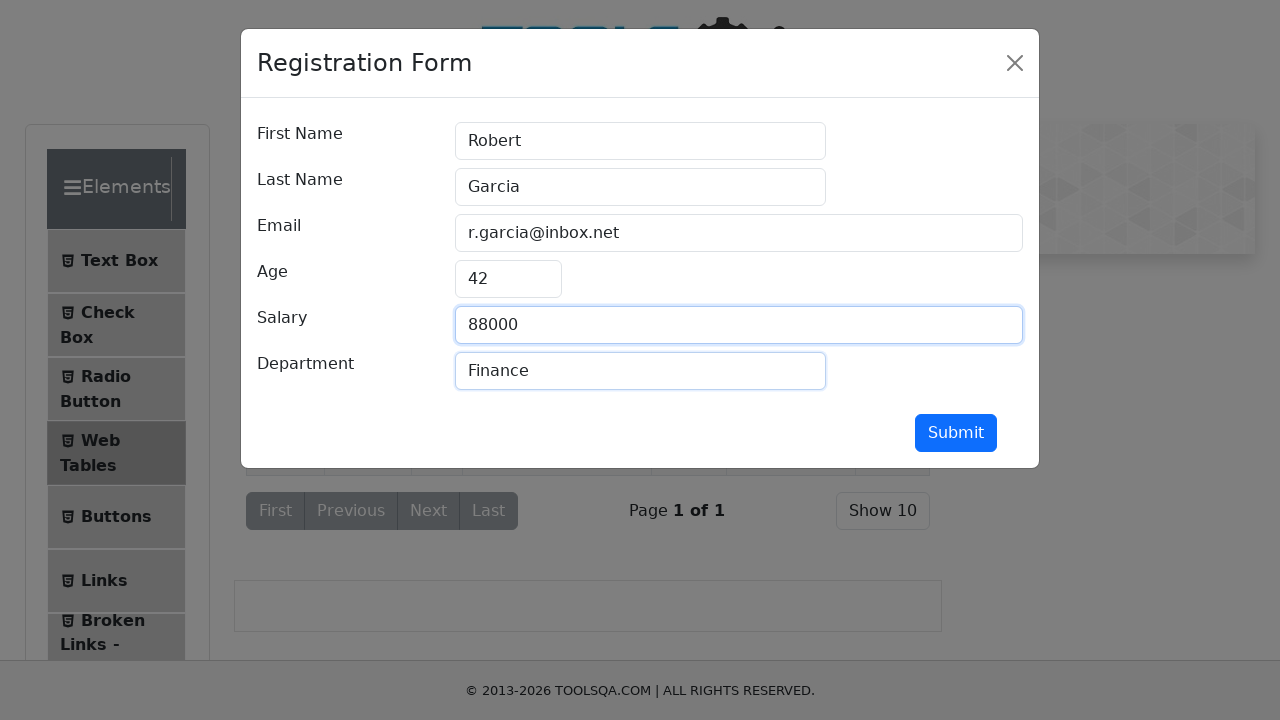

Clicked submit button to add new person at (956, 433) on #submit
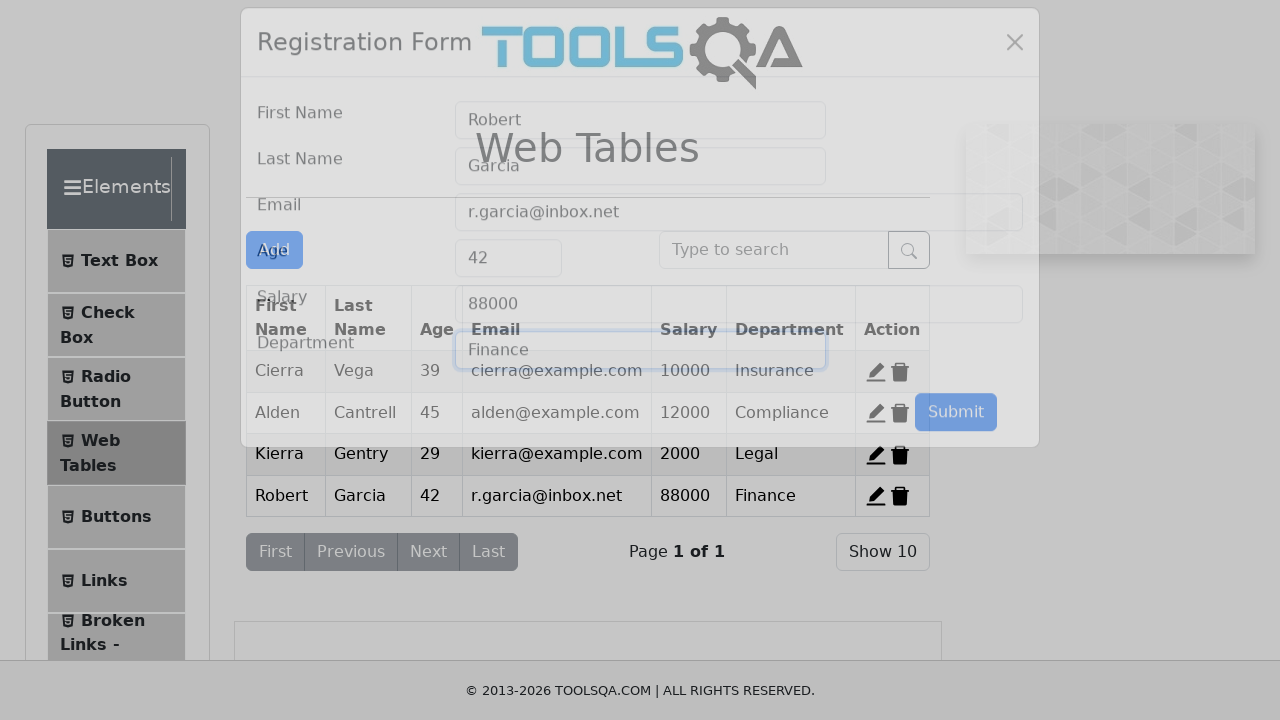

Searched for 'Robert' in the web table on #searchBox
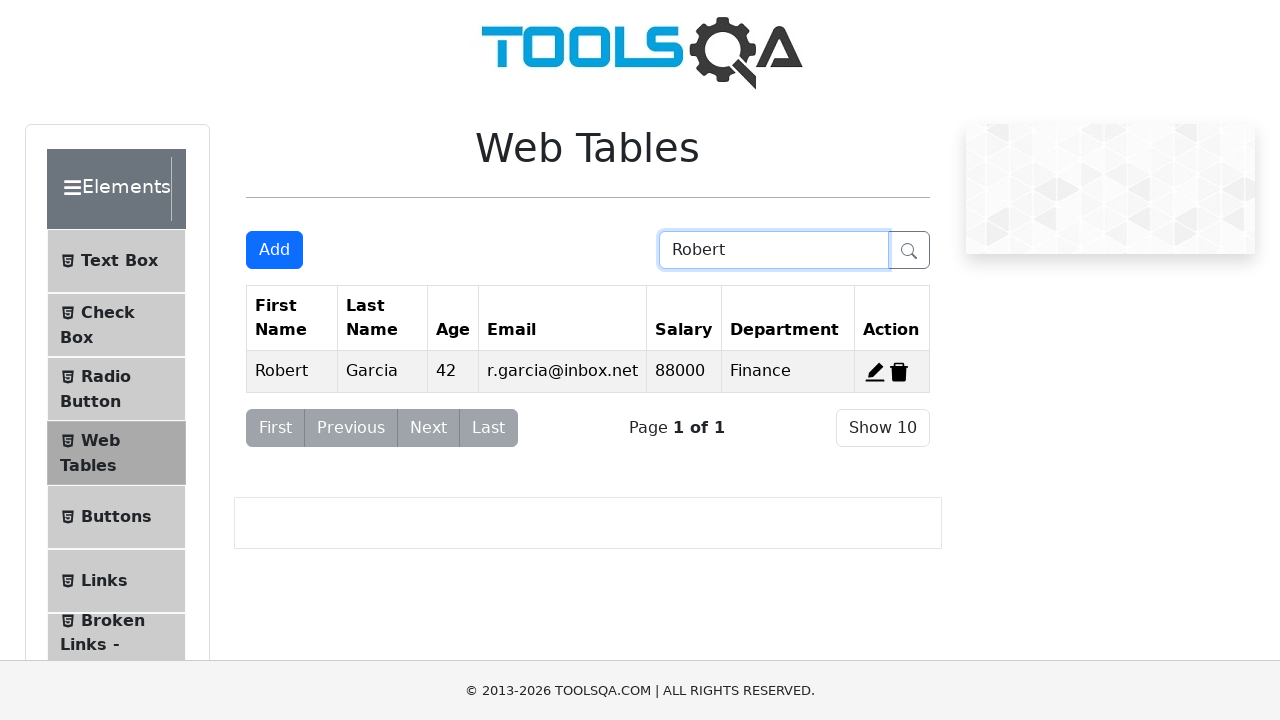

Clicked edit button for Robert Garcia's record at (875, 372) on #edit-record-4
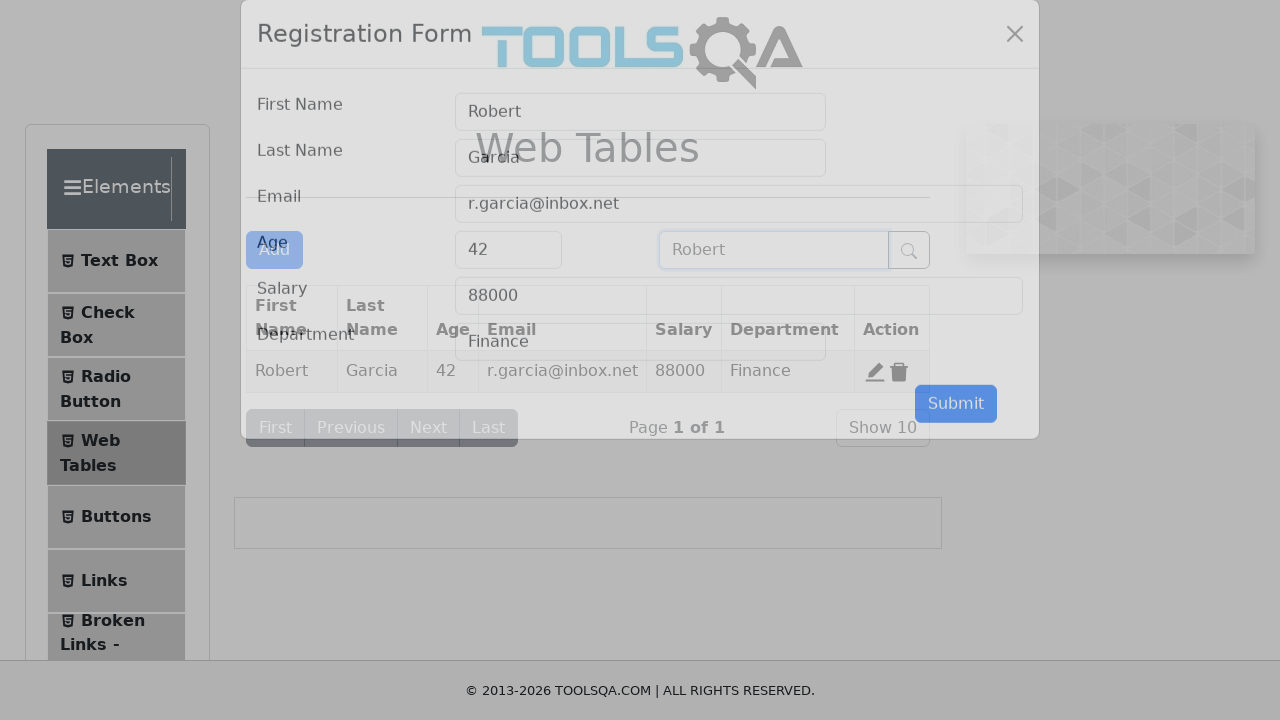

Edit registration form modal appeared
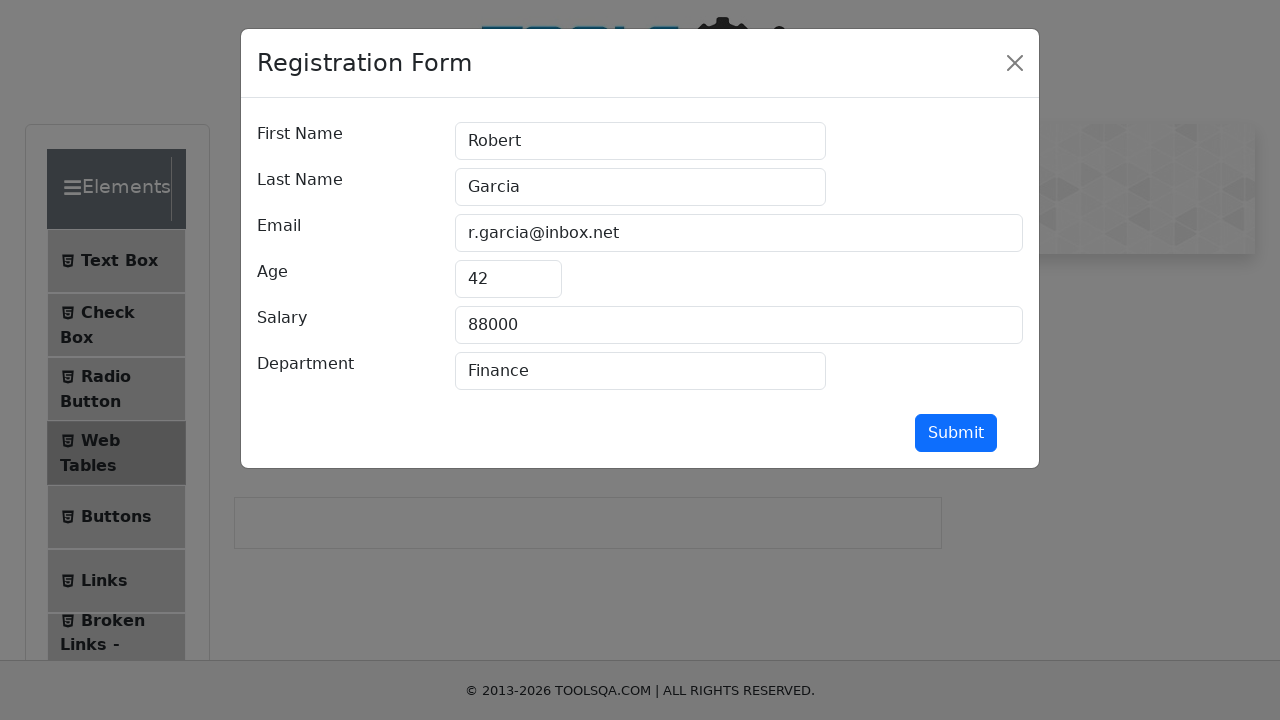

Updated age field to '45' on #age
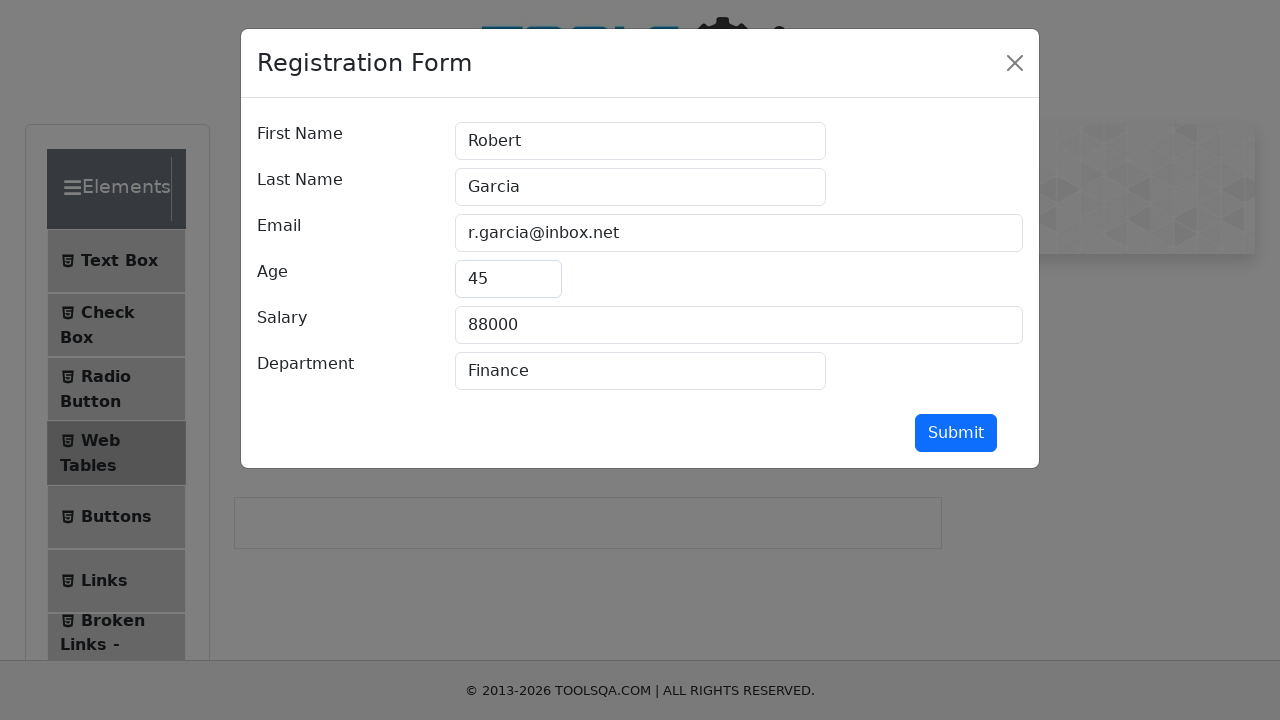

Clicked submit button to save age change at (956, 433) on #submit
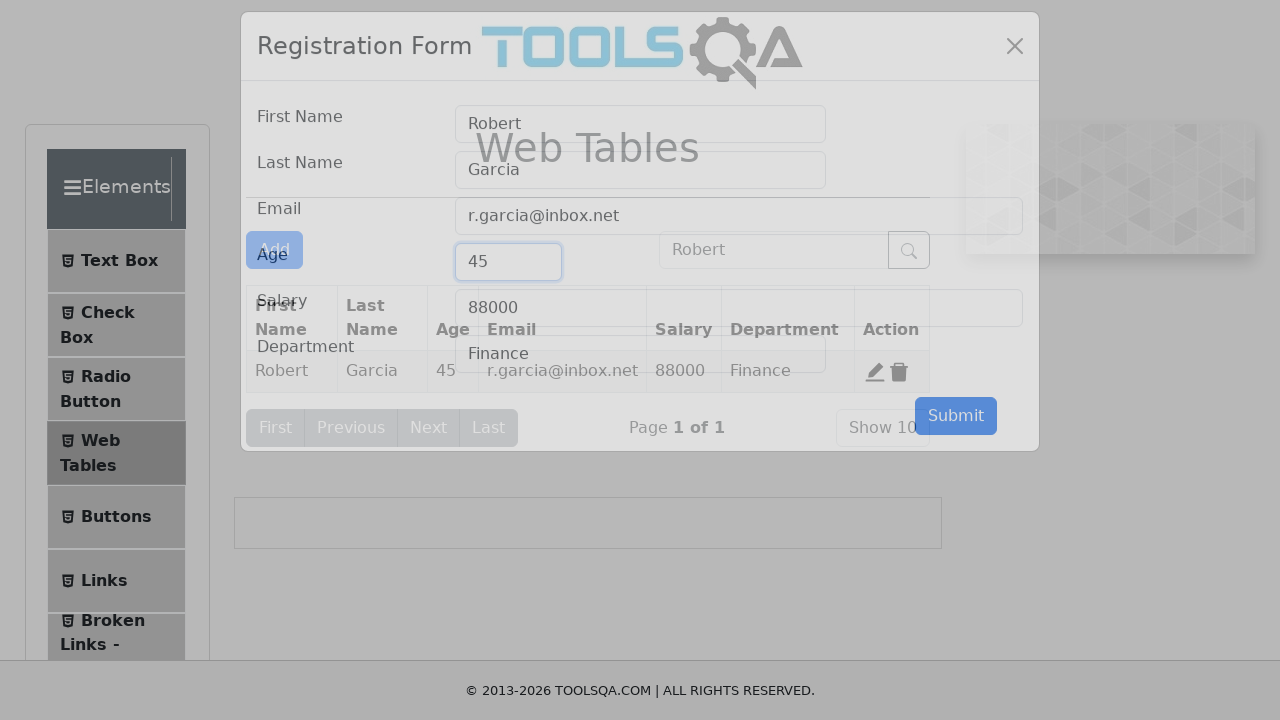

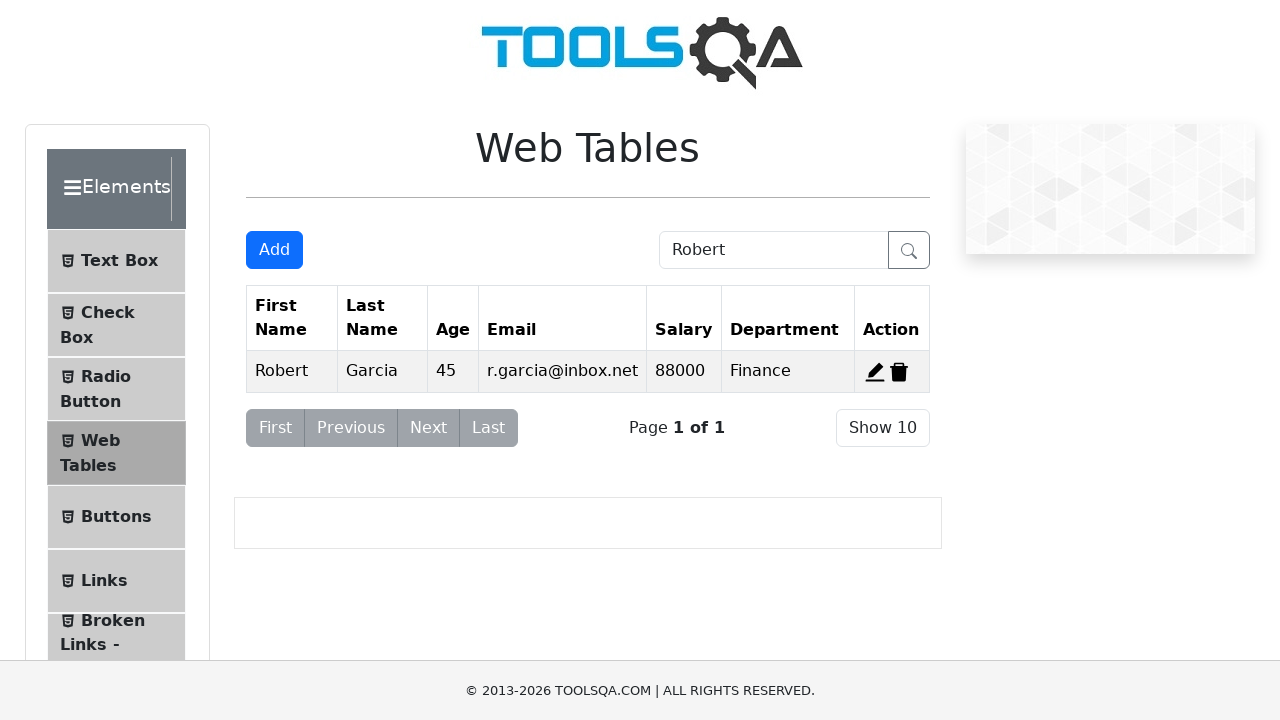